Tests window handling by clicking a link that opens a new window, switching between windows, and verifying content in each window

Starting URL: https://the-internet.herokuapp.com/windows

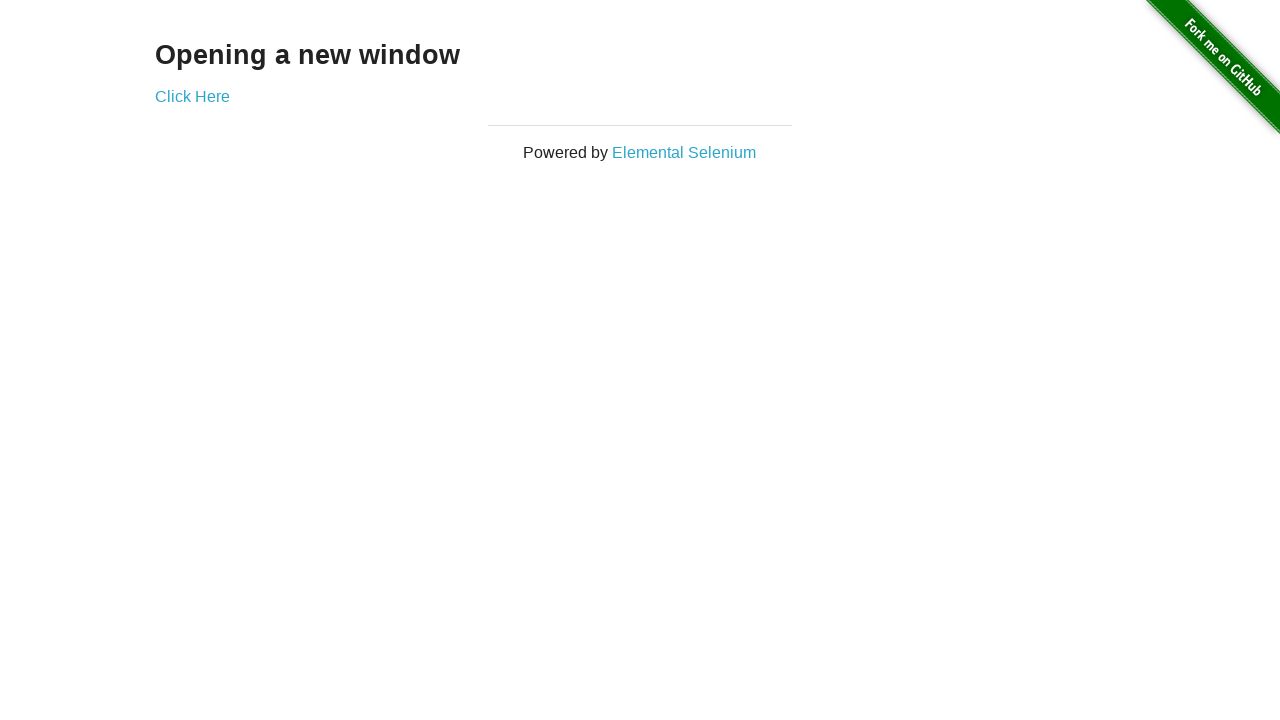

Clicked 'Click Here' link to open new window at (192, 96) on text=Click Here
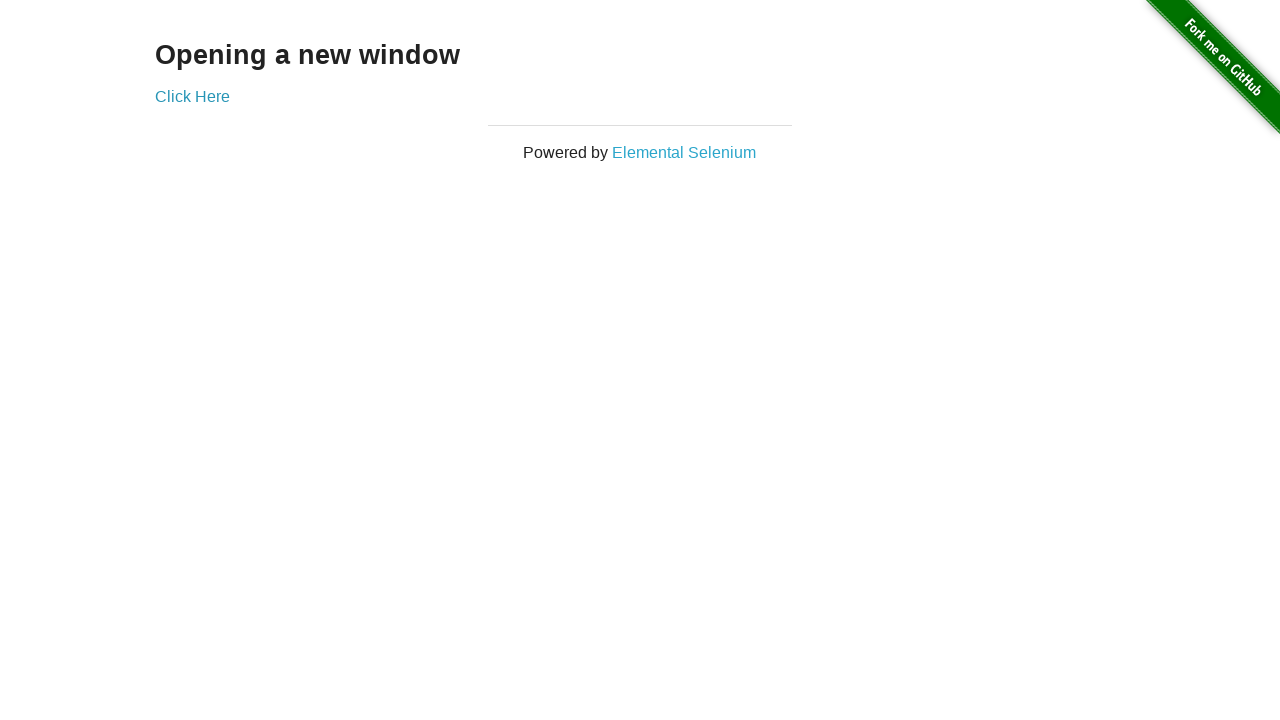

New window opened and captured
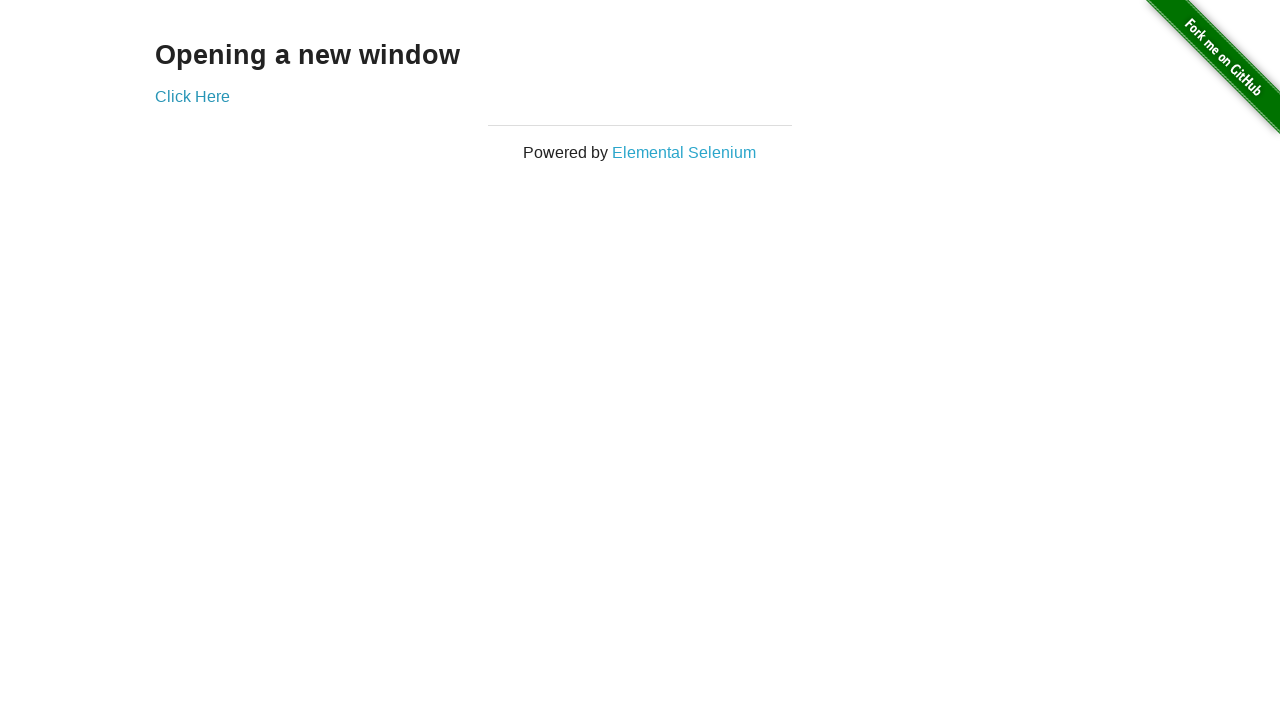

Retrieved heading text from new window
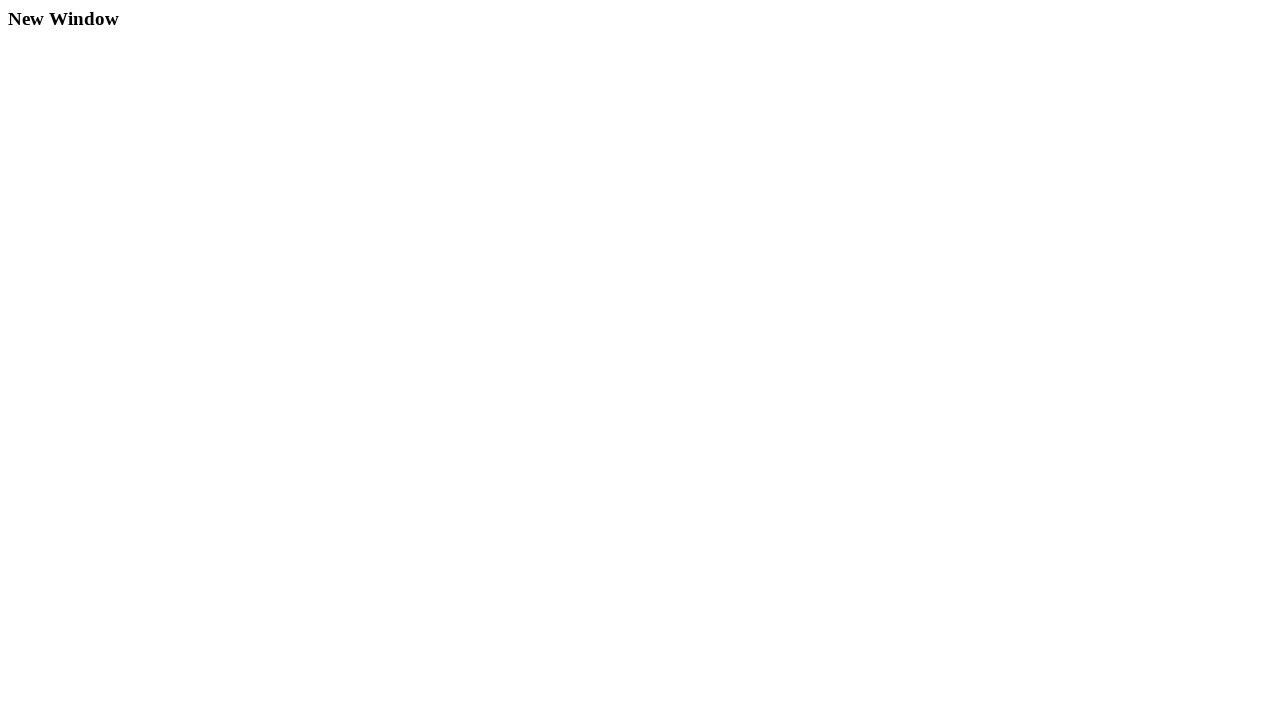

Retrieved heading text from original window
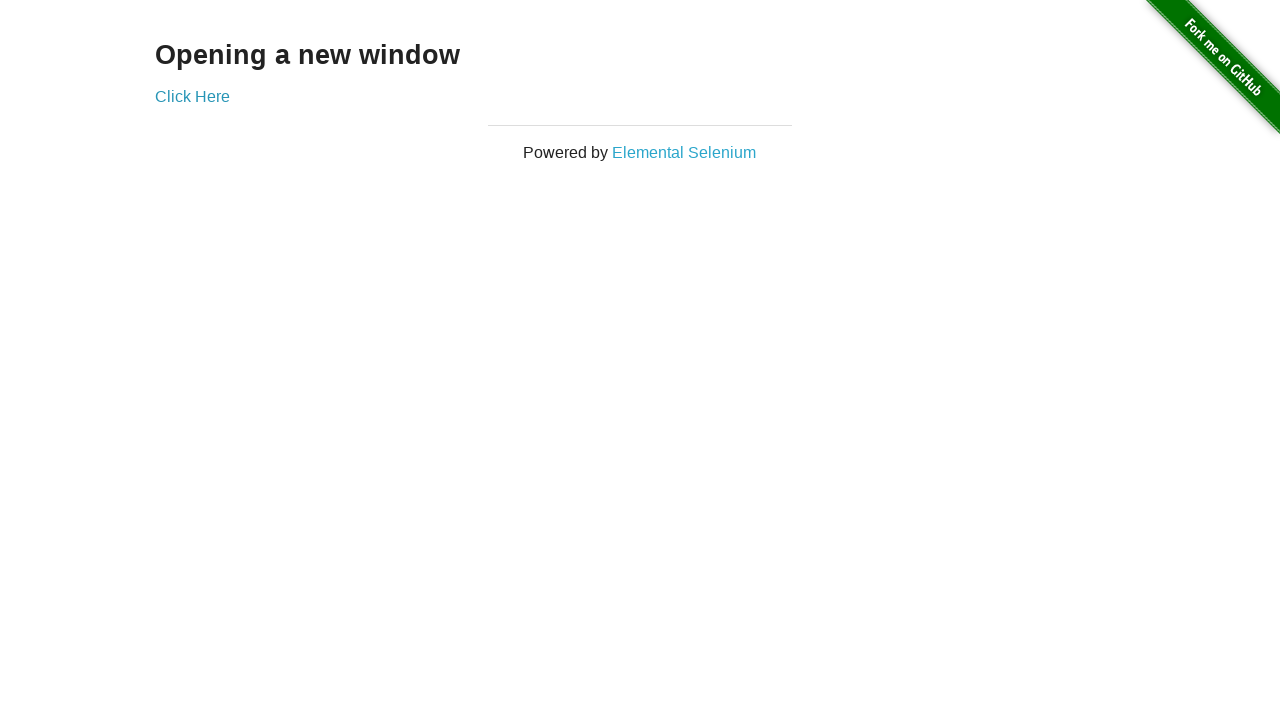

Verified original window heading is 'Opening a new window'
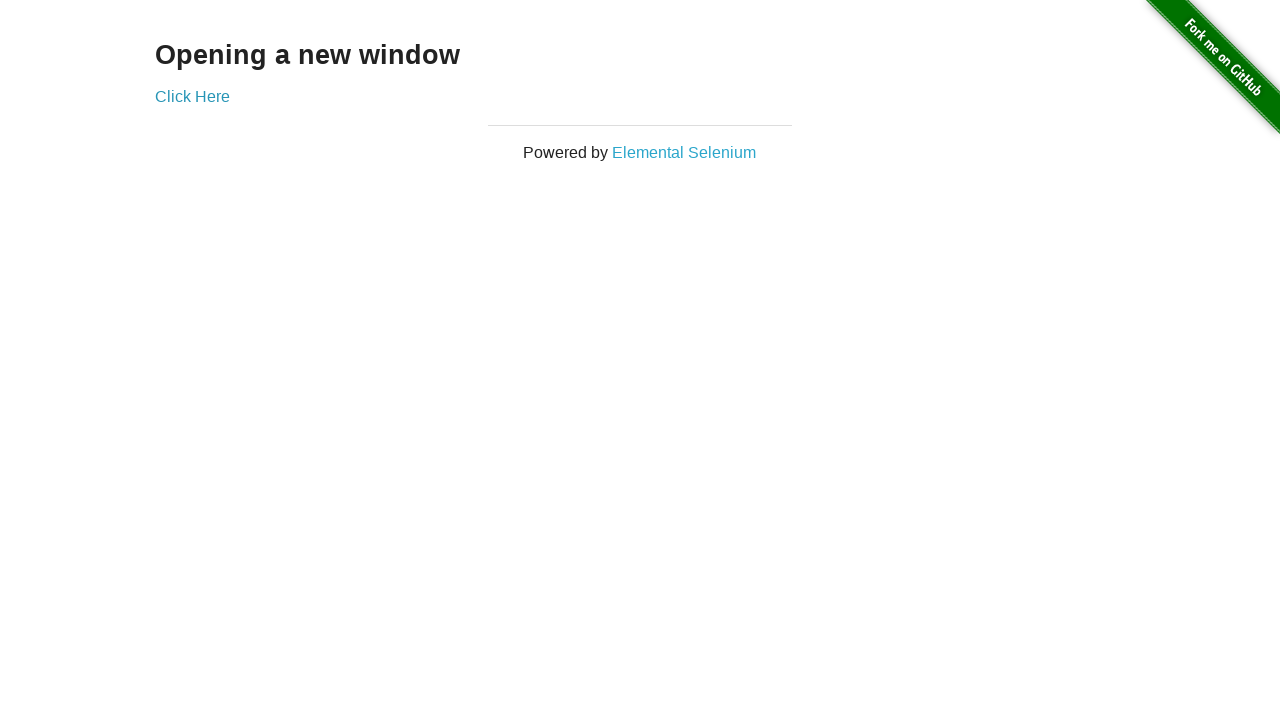

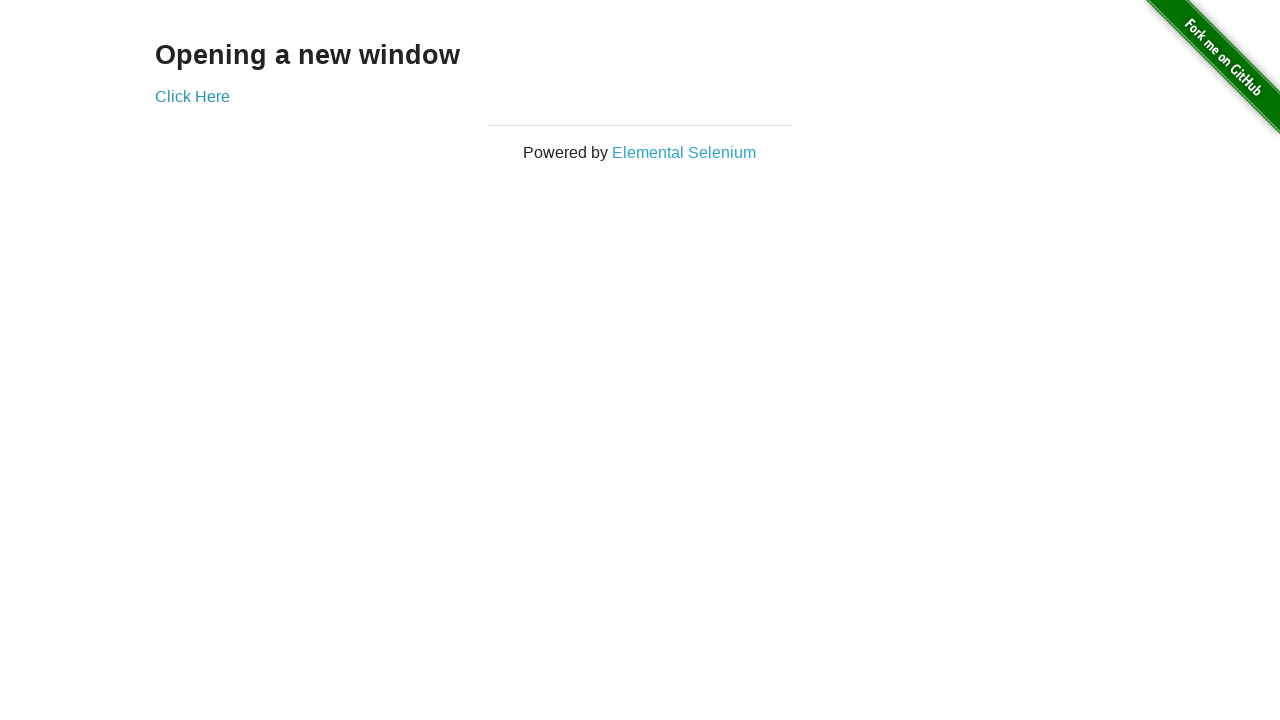